Tests browser navigation methods by clicking a link, then using back, forward, and refresh navigation controls

Starting URL: https://www.w3schools.com/howto/howto_js_display_checkbox_text.asp

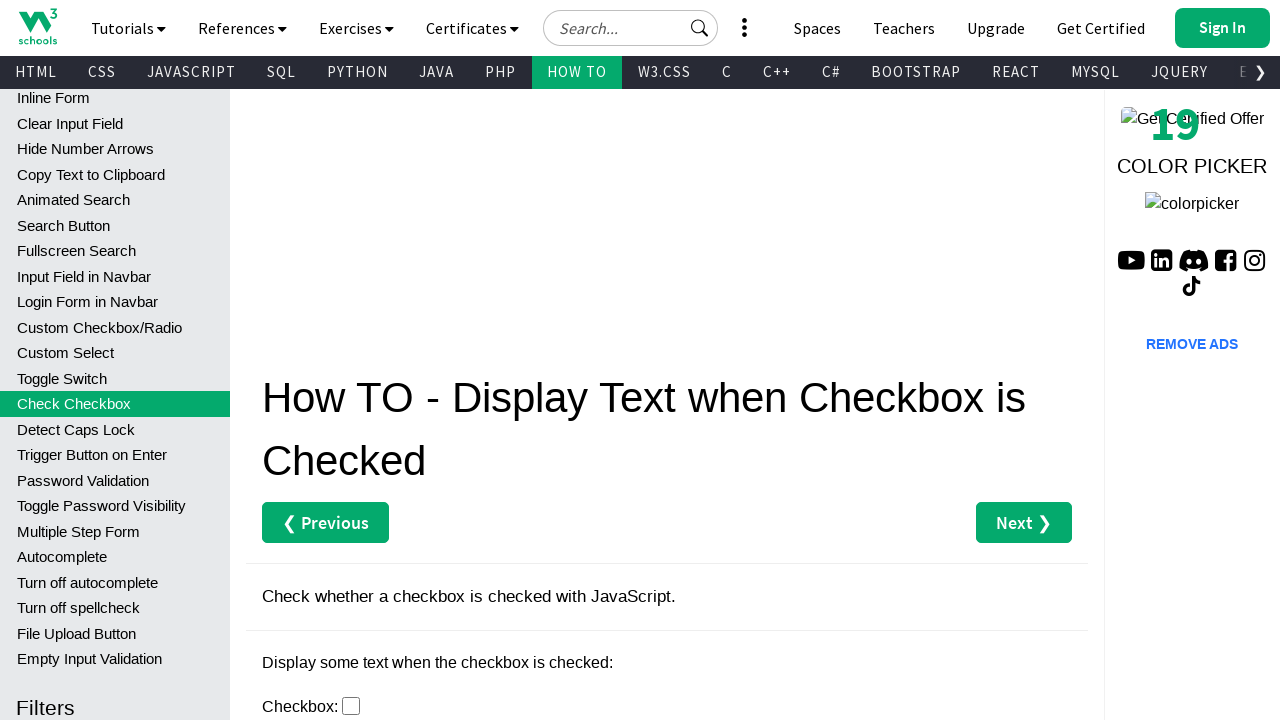

Clicked on the Autocomplete link at (115, 557) on xpath=//a[text()='Autocomplete']
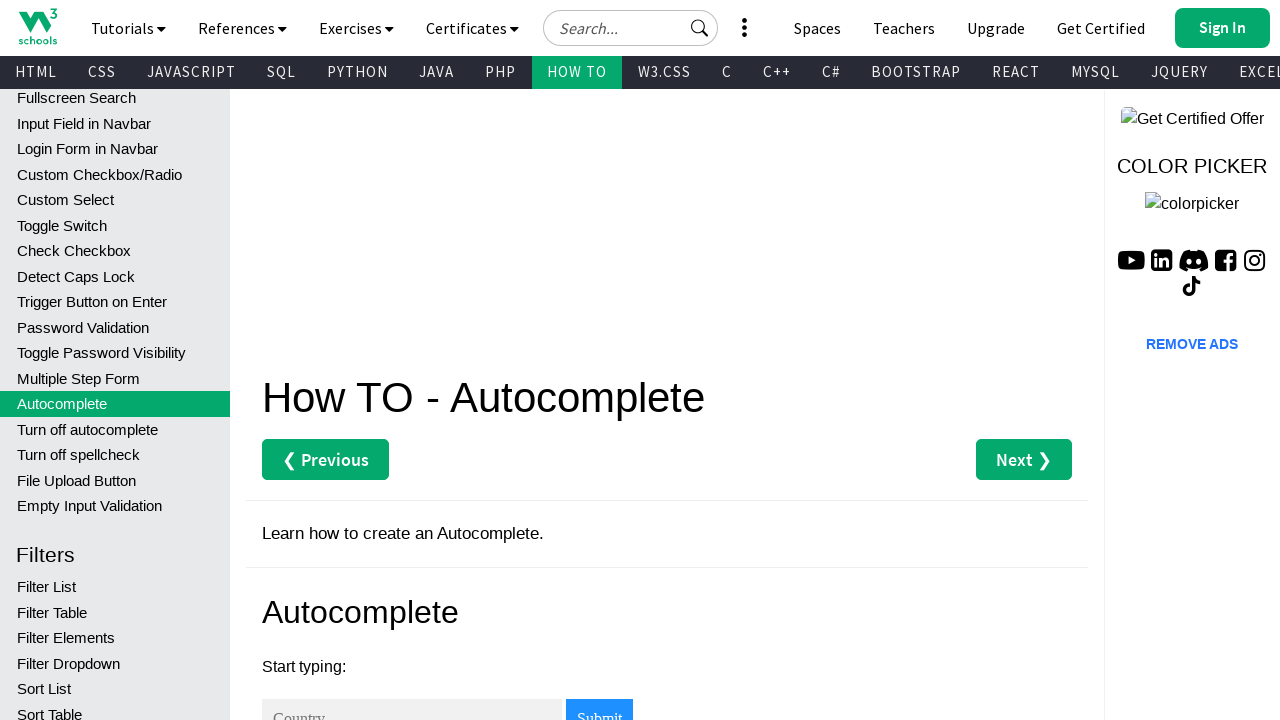

Waited 3 seconds for Autocomplete page to load
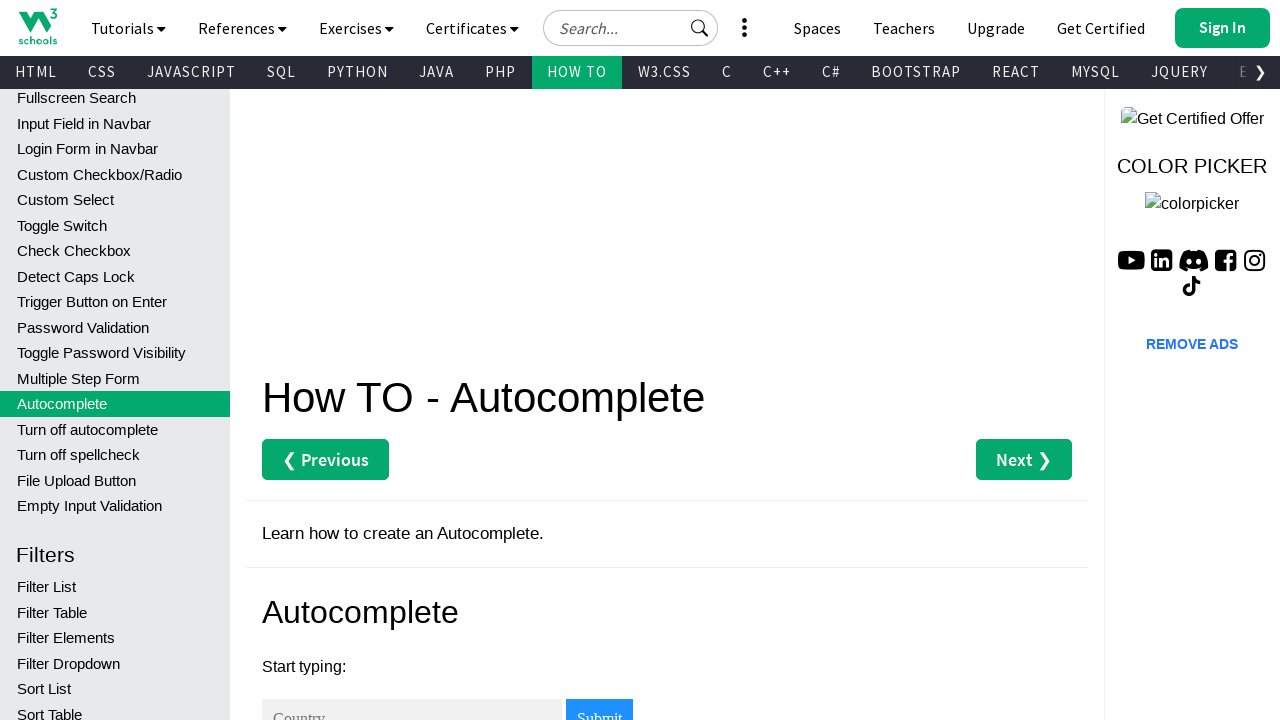

Navigated back to the previous page using browser back button
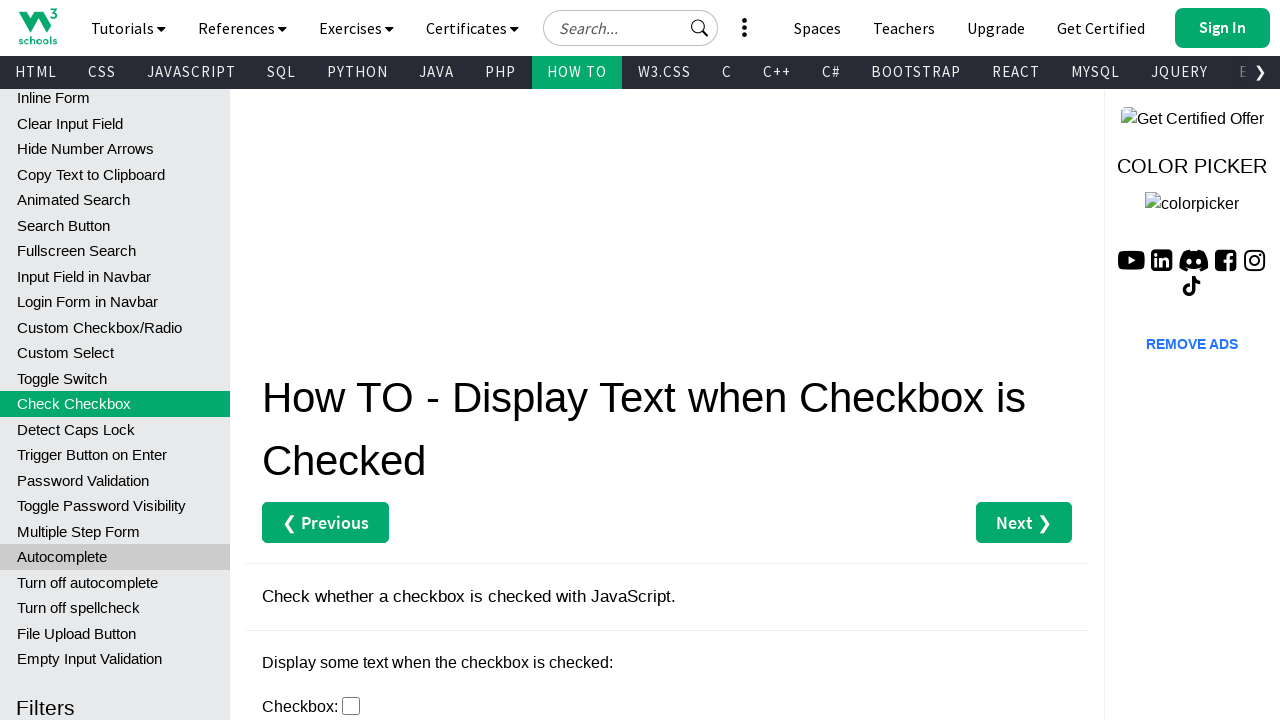

Waited 3 seconds for page to load after back navigation
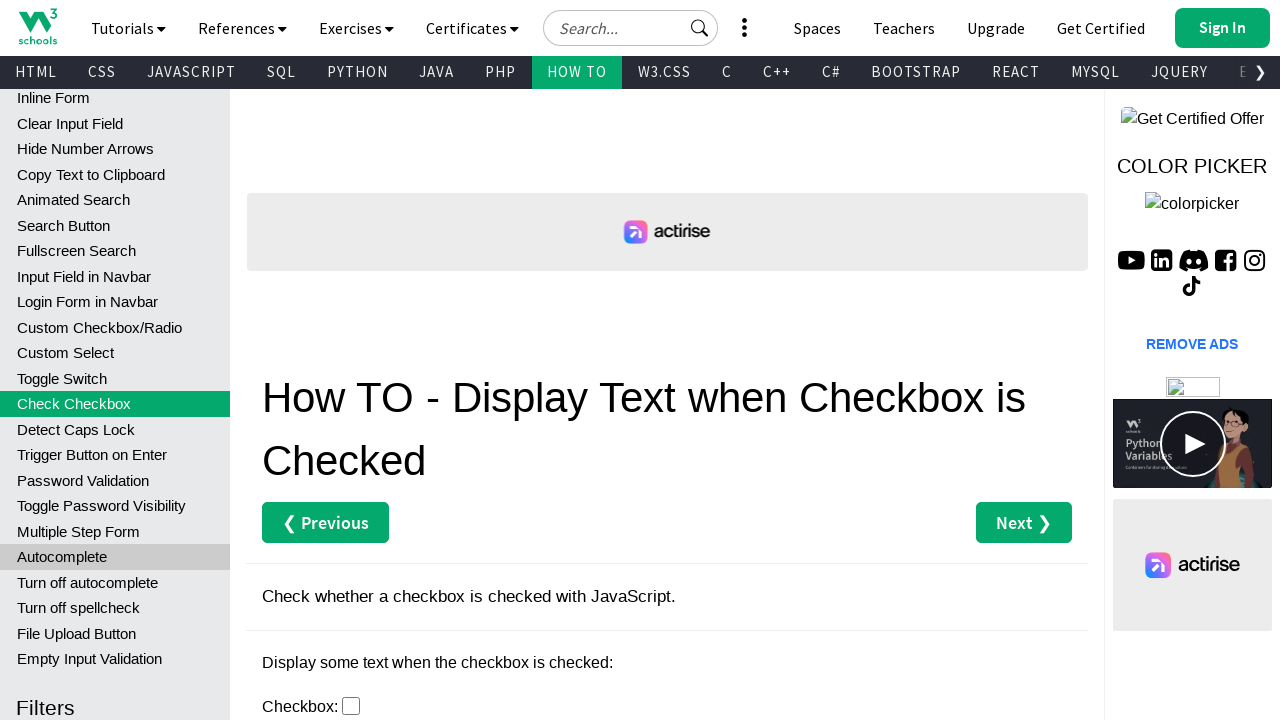

Navigated forward to the Autocomplete page using browser forward button
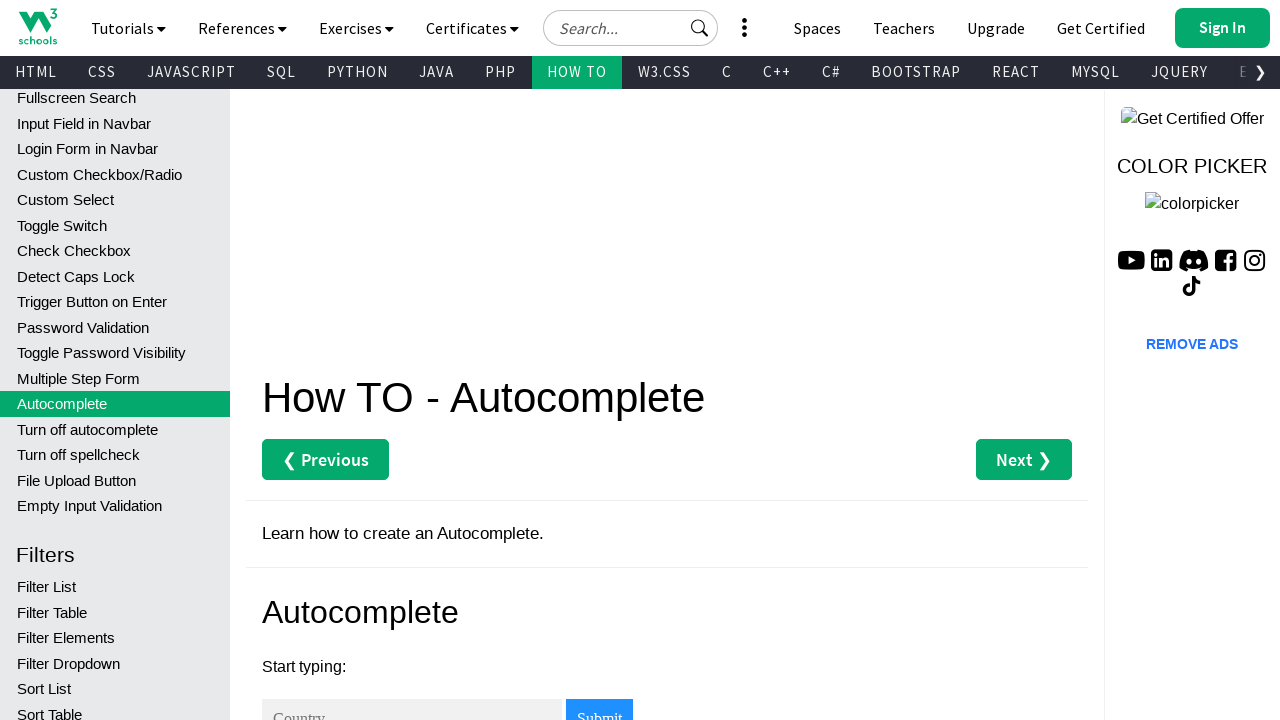

Refreshed the current page
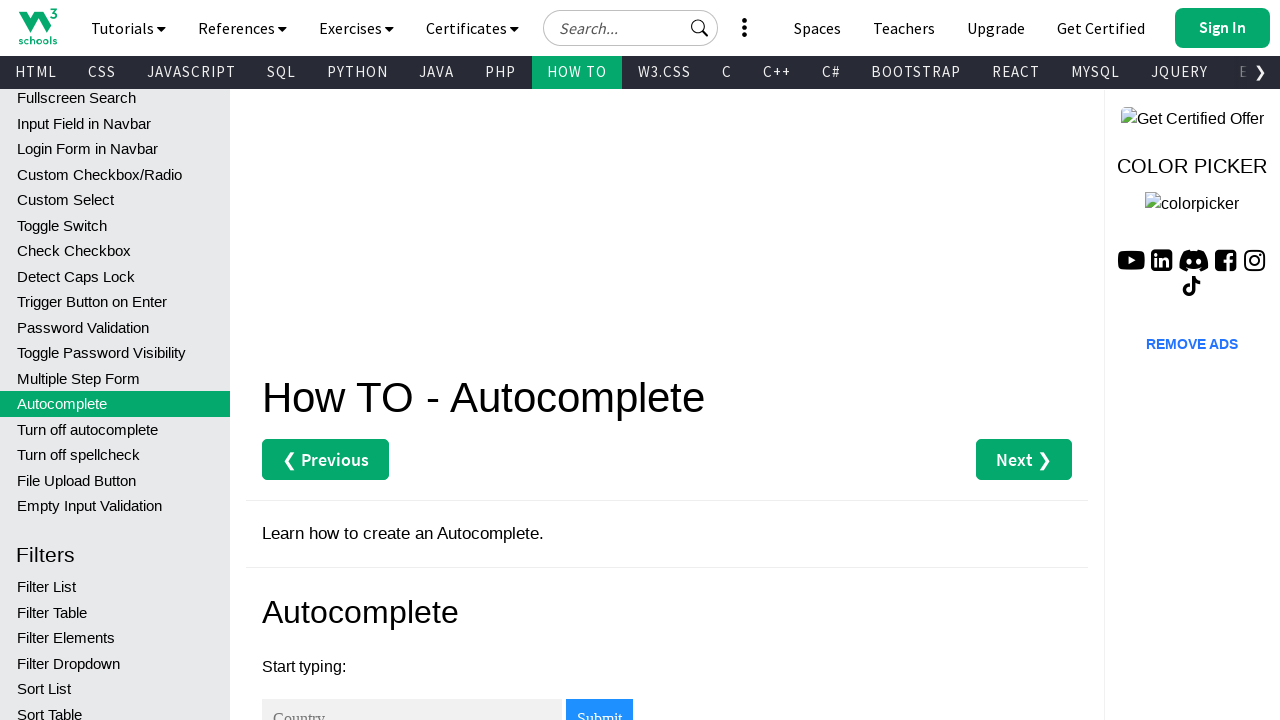

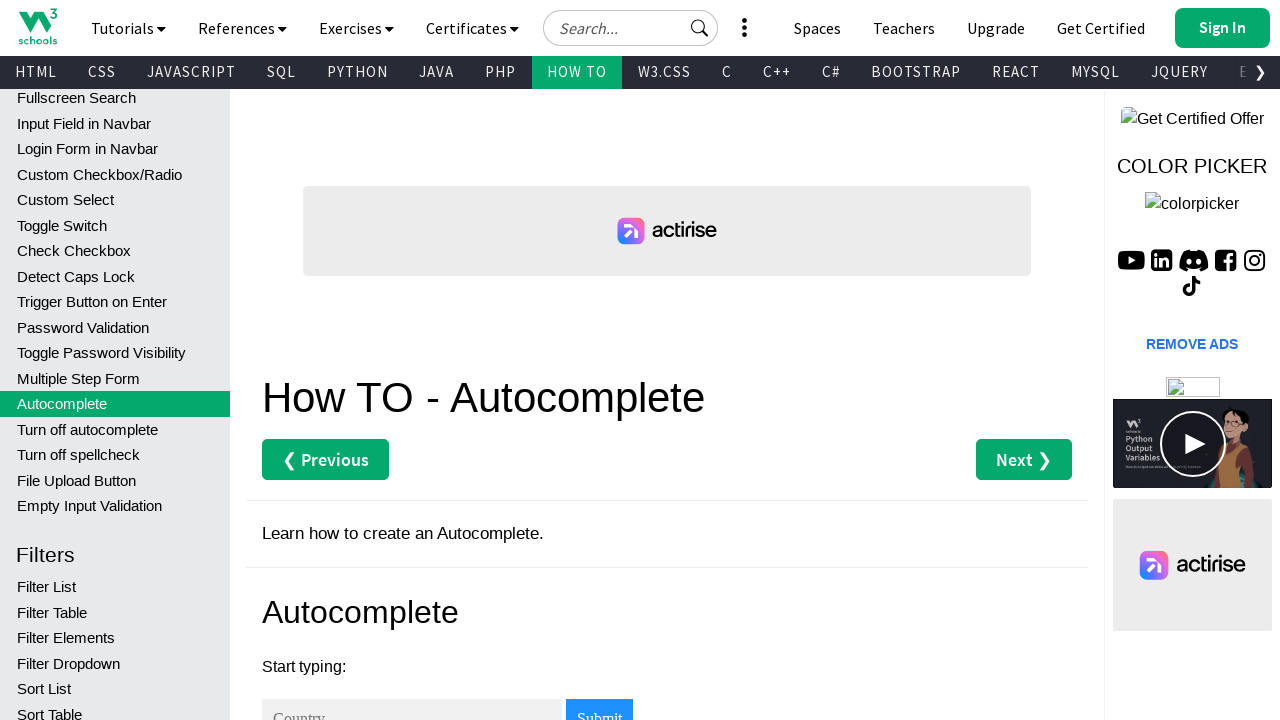